Tests page scrolling functionality by scrolling down and up using keyboard actions (PAGE_DOWN, PAGE_UP, ARROW_DOWN, ARROW_UP keys)

Starting URL: https://www.techproeducation.com/

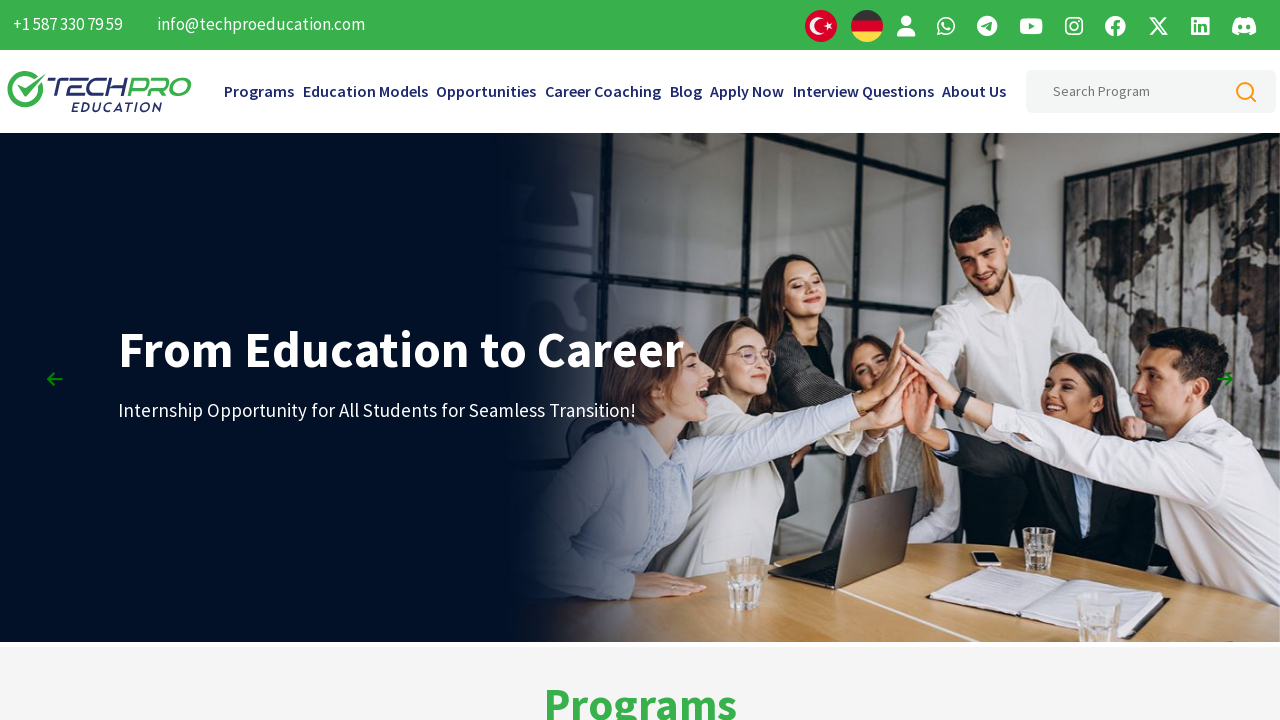

Pressed PAGE_DOWN key to scroll down
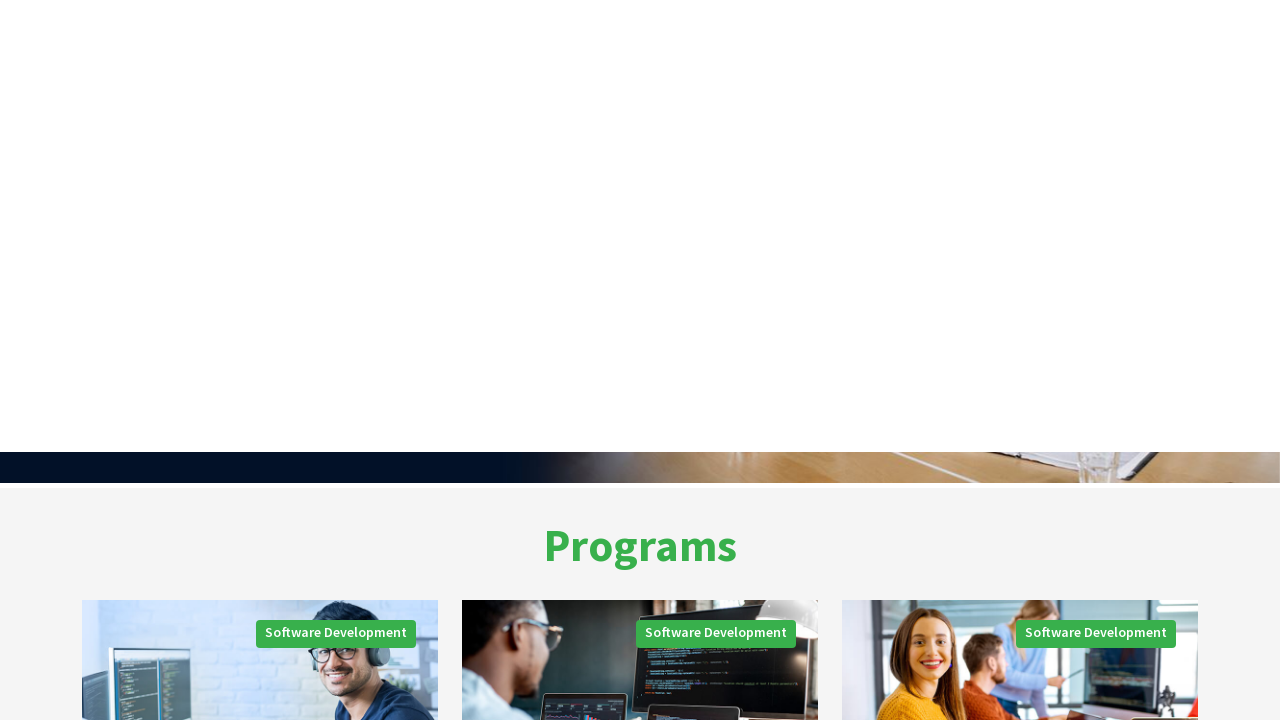

Waited 1 second after first PAGE_DOWN
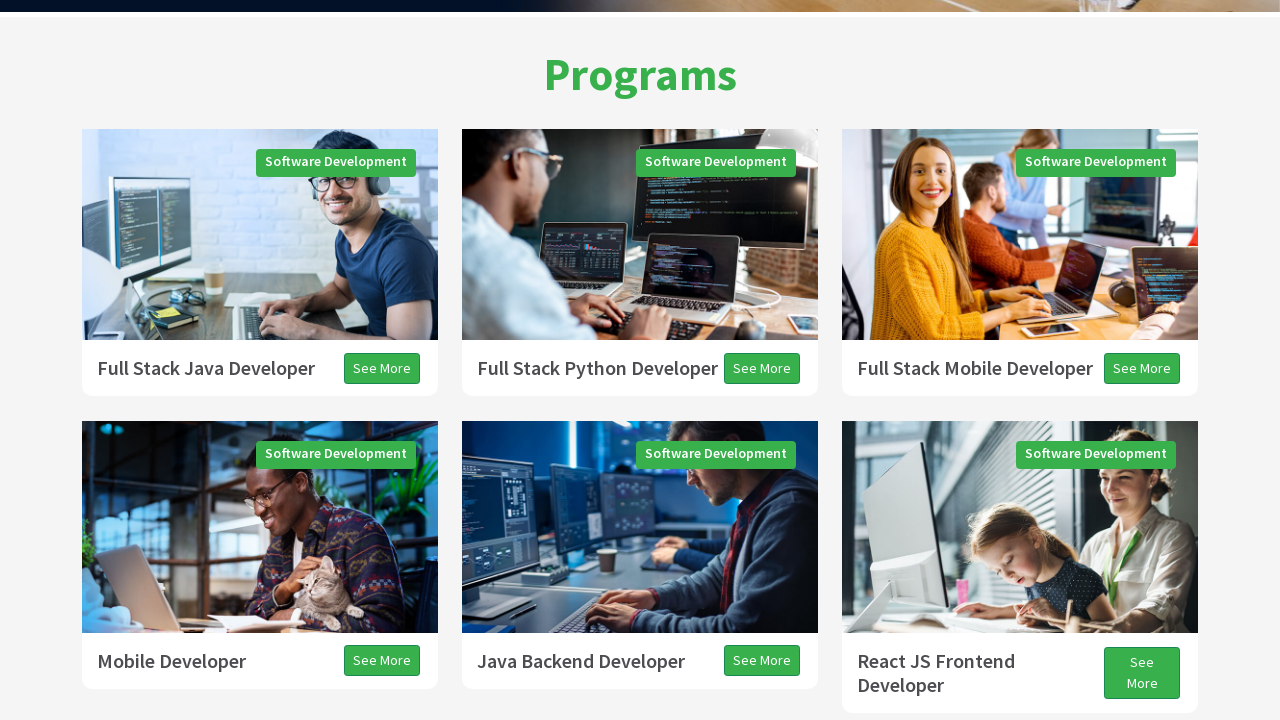

Pressed PAGE_DOWN key to scroll down again
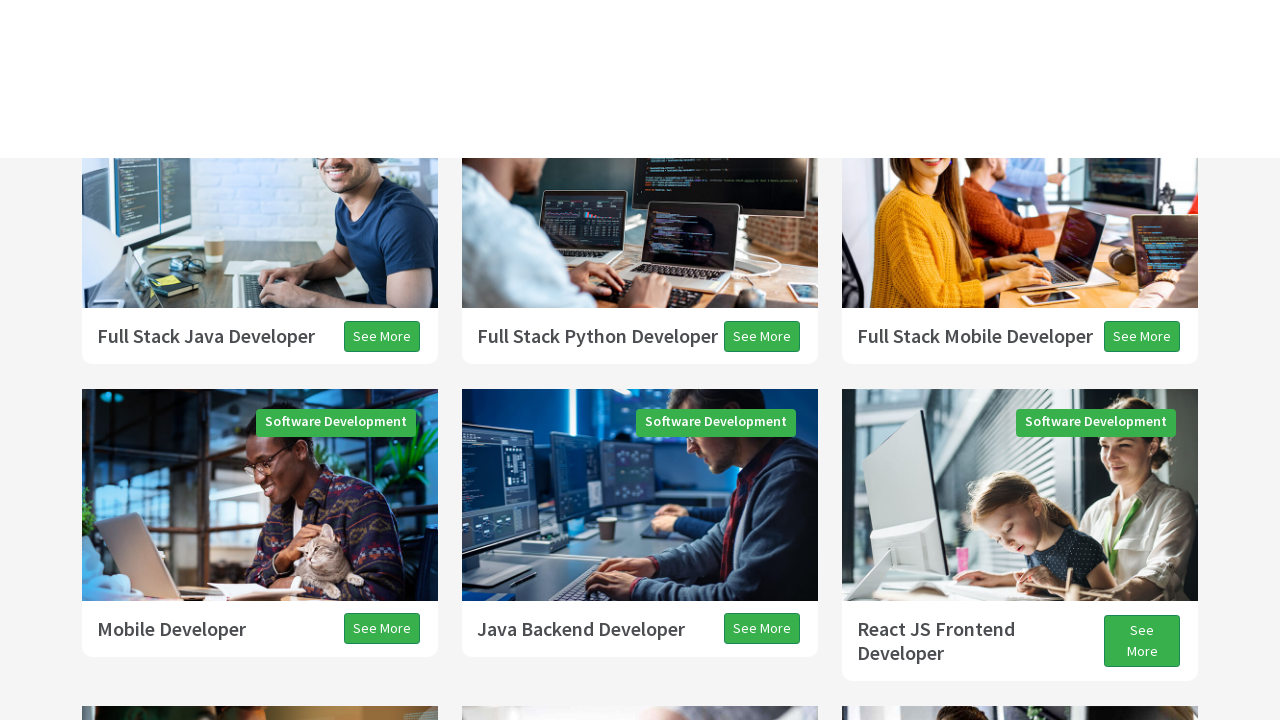

Waited 1 second after second PAGE_DOWN
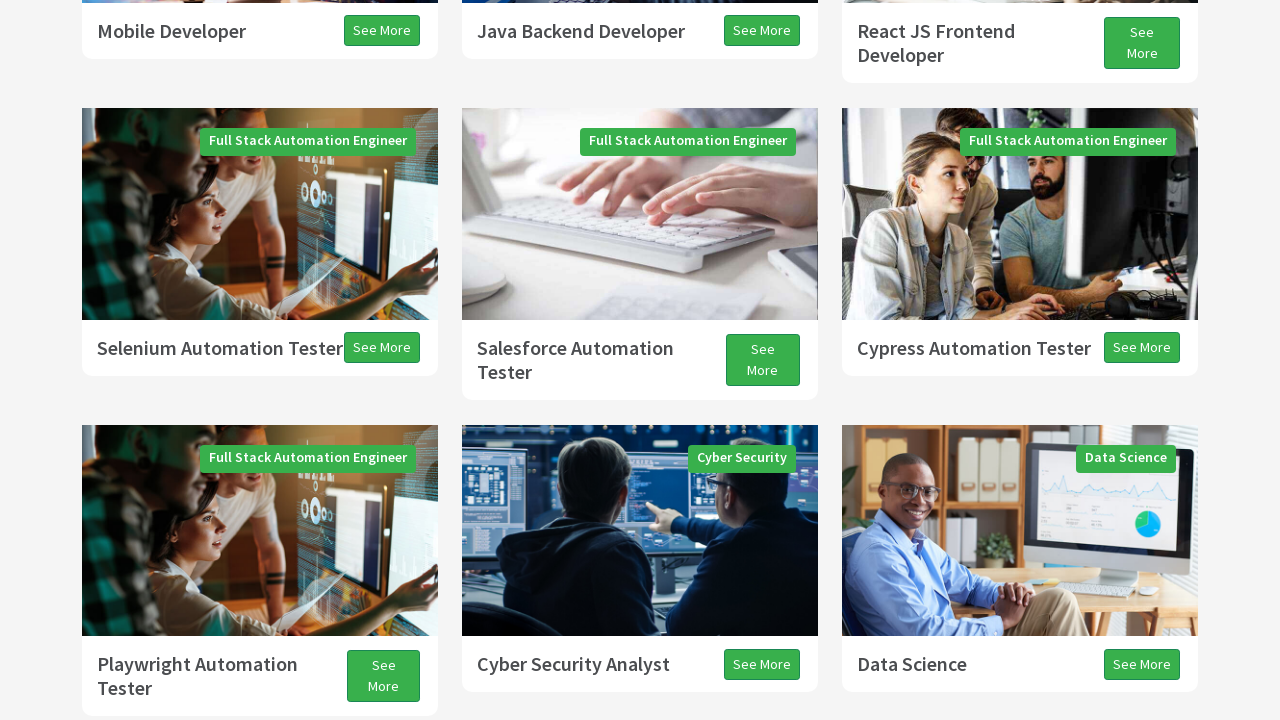

Pressed PAGE_DOWN key to scroll down third time
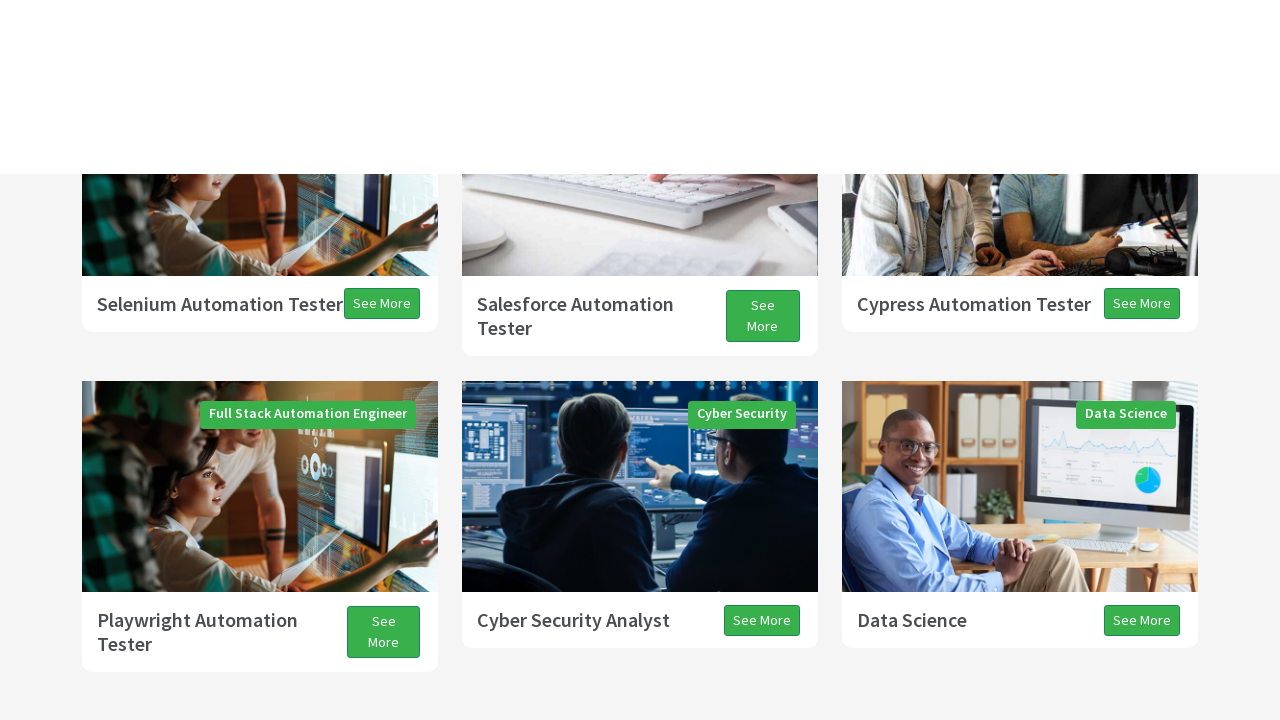

Waited 1 second after third PAGE_DOWN
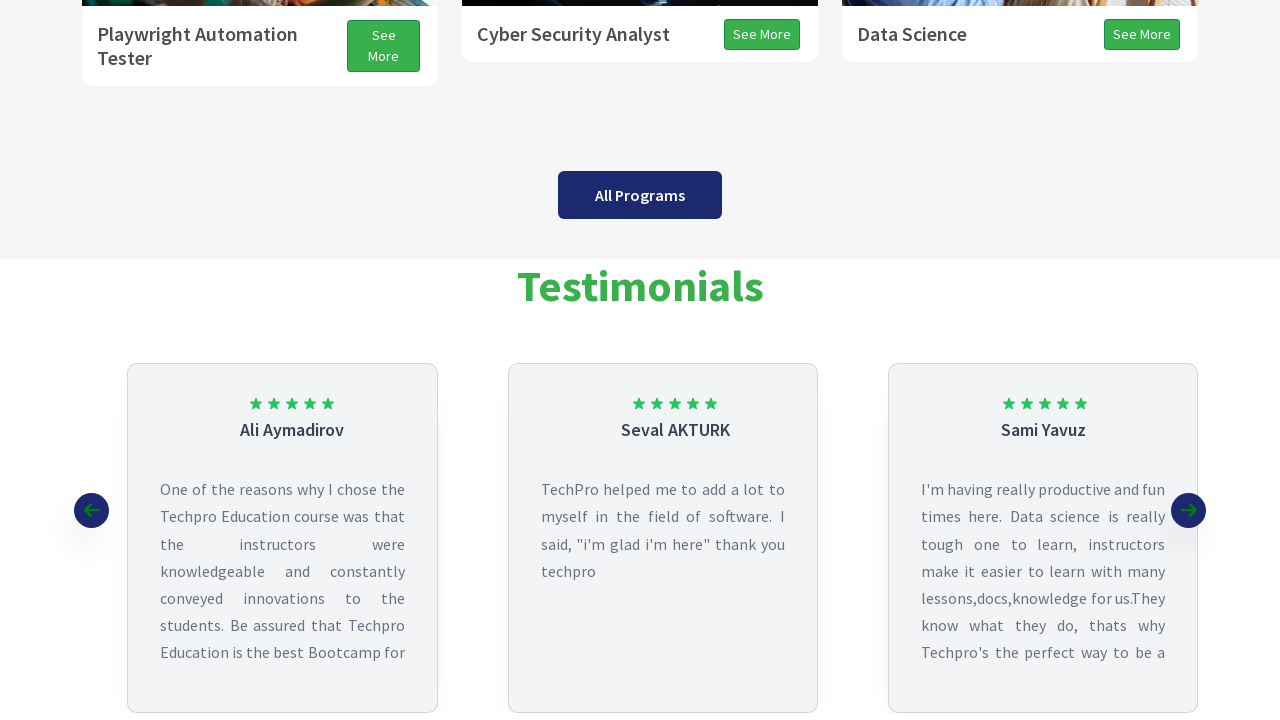

Pressed PAGE_DOWN key to scroll down fourth time
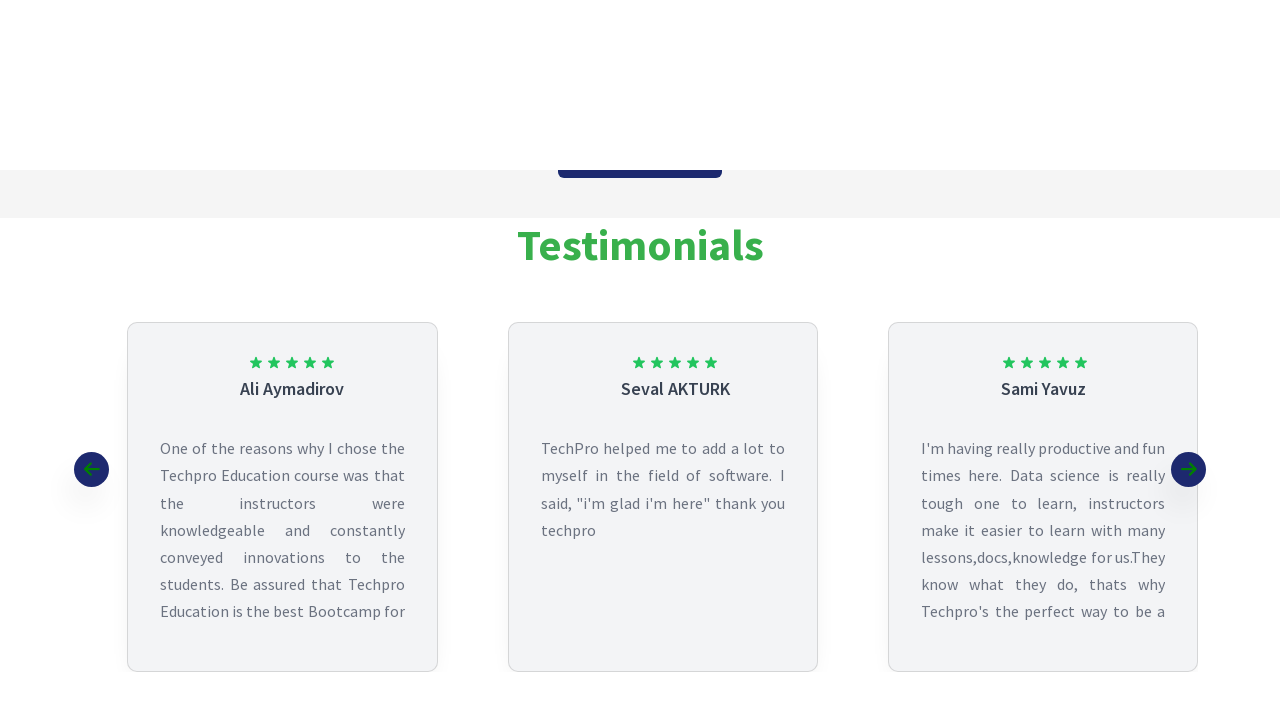

Pressed PAGE_DOWN key to scroll down fifth time
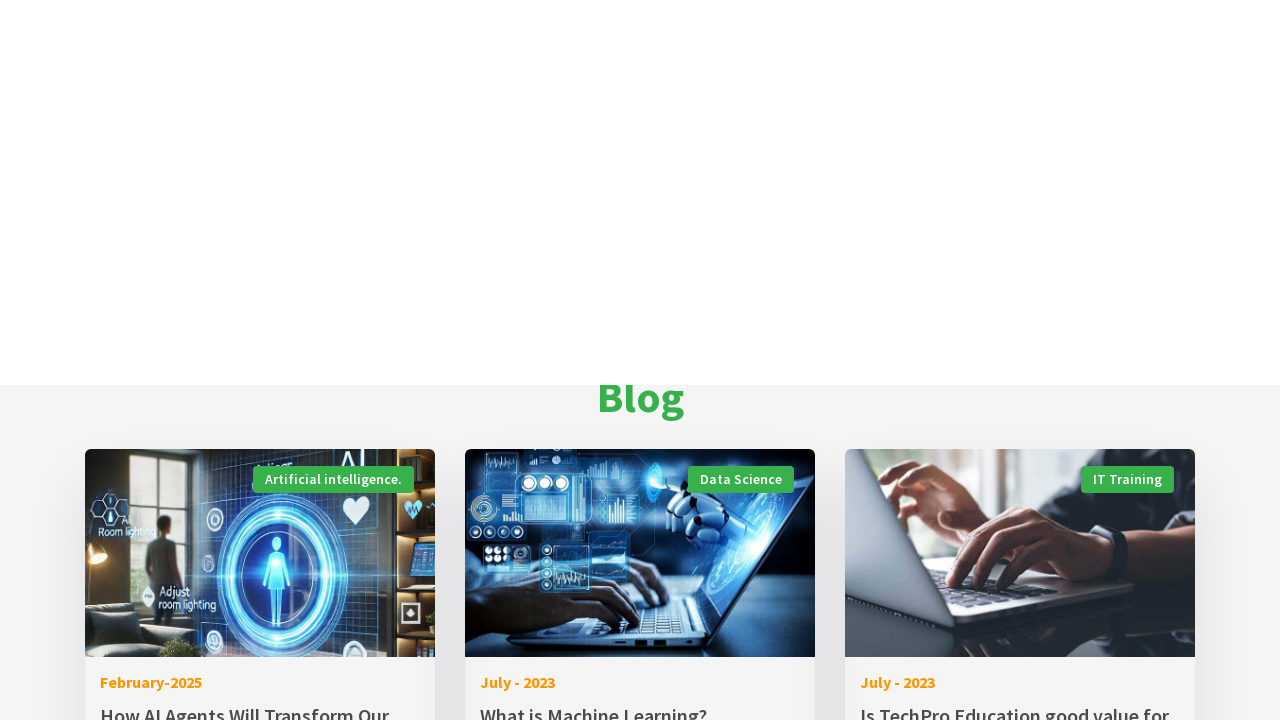

Pressed PAGE_DOWN key to scroll down sixth time
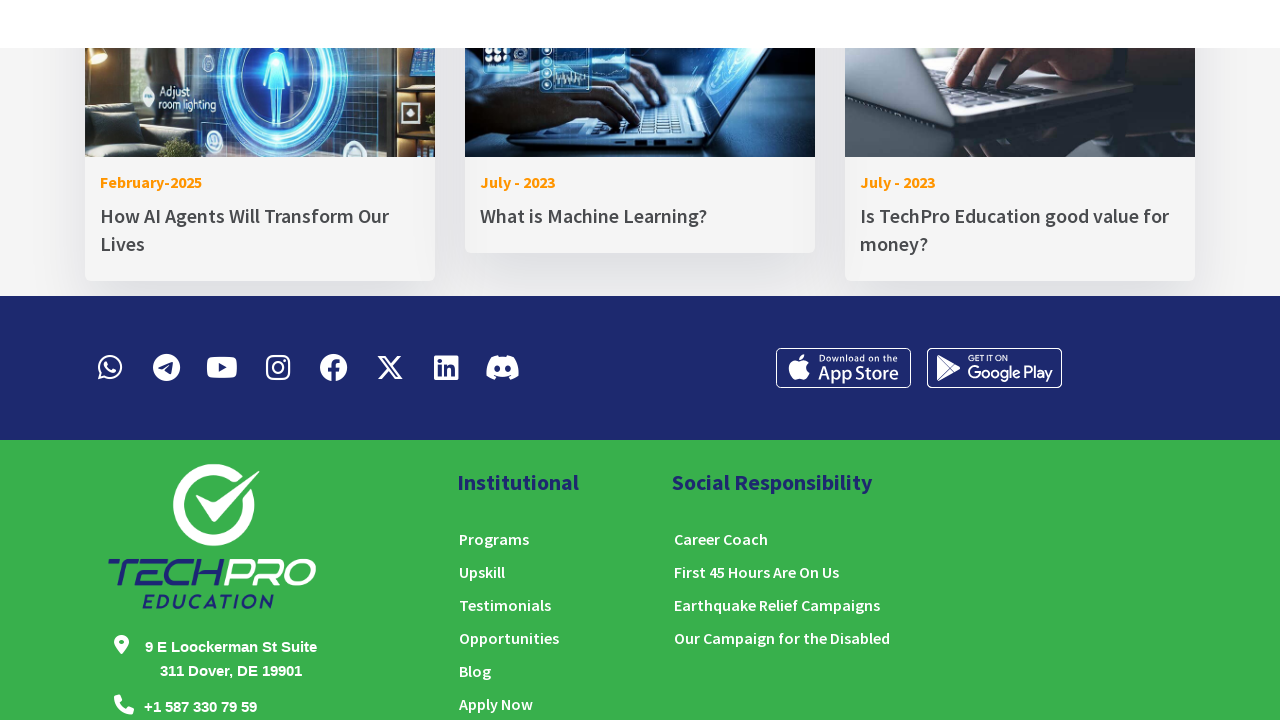

Pressed ARROW_DOWN key to scroll down slightly
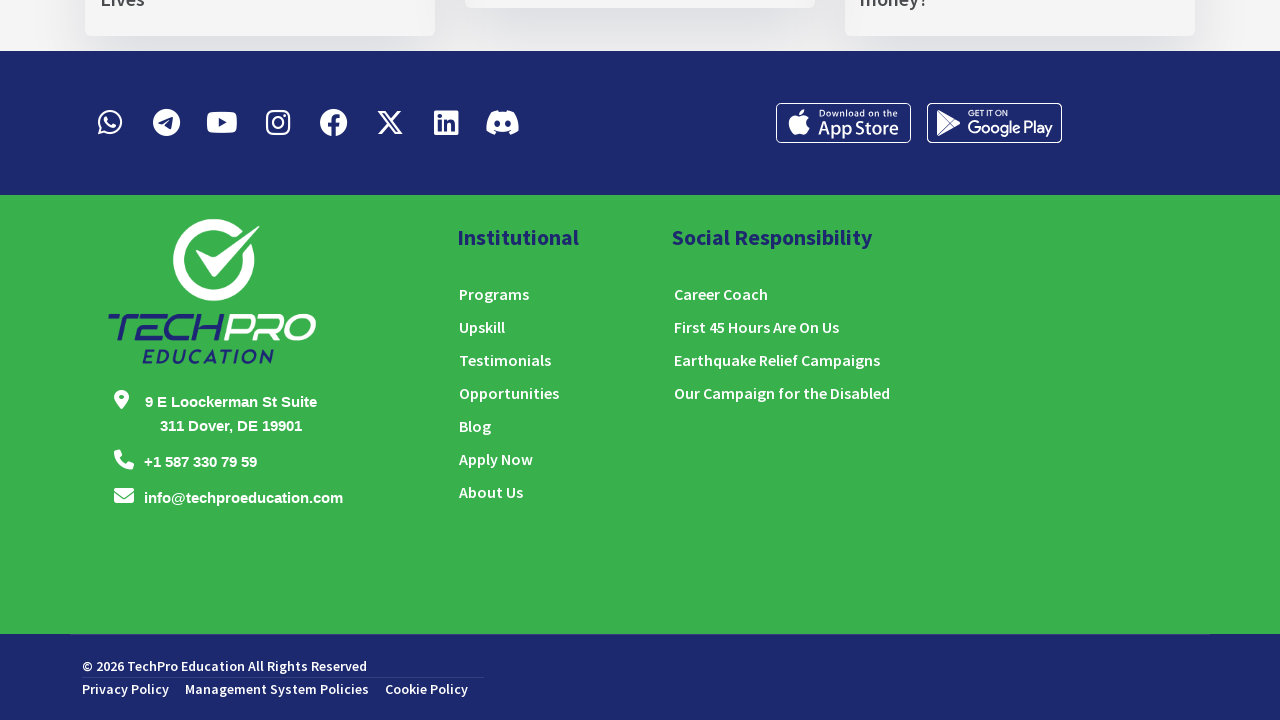

Waited 1 second after ARROW_DOWN
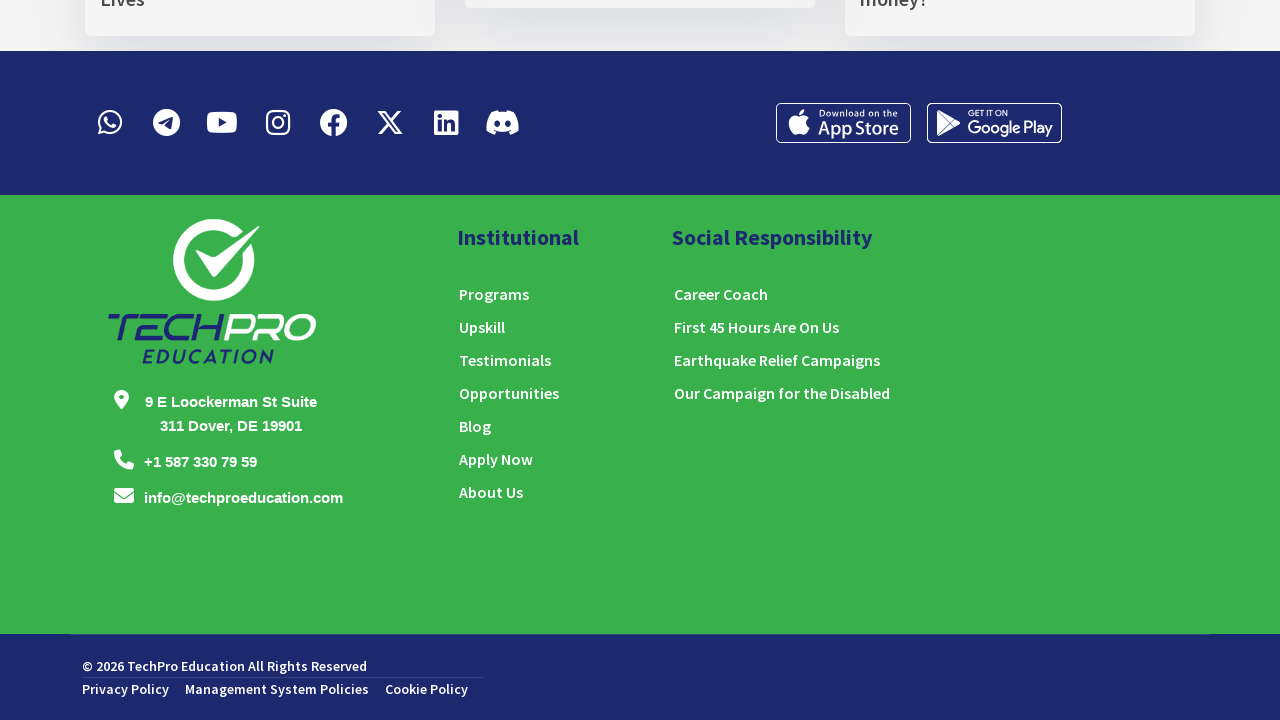

Pressed PAGE_UP key to scroll up
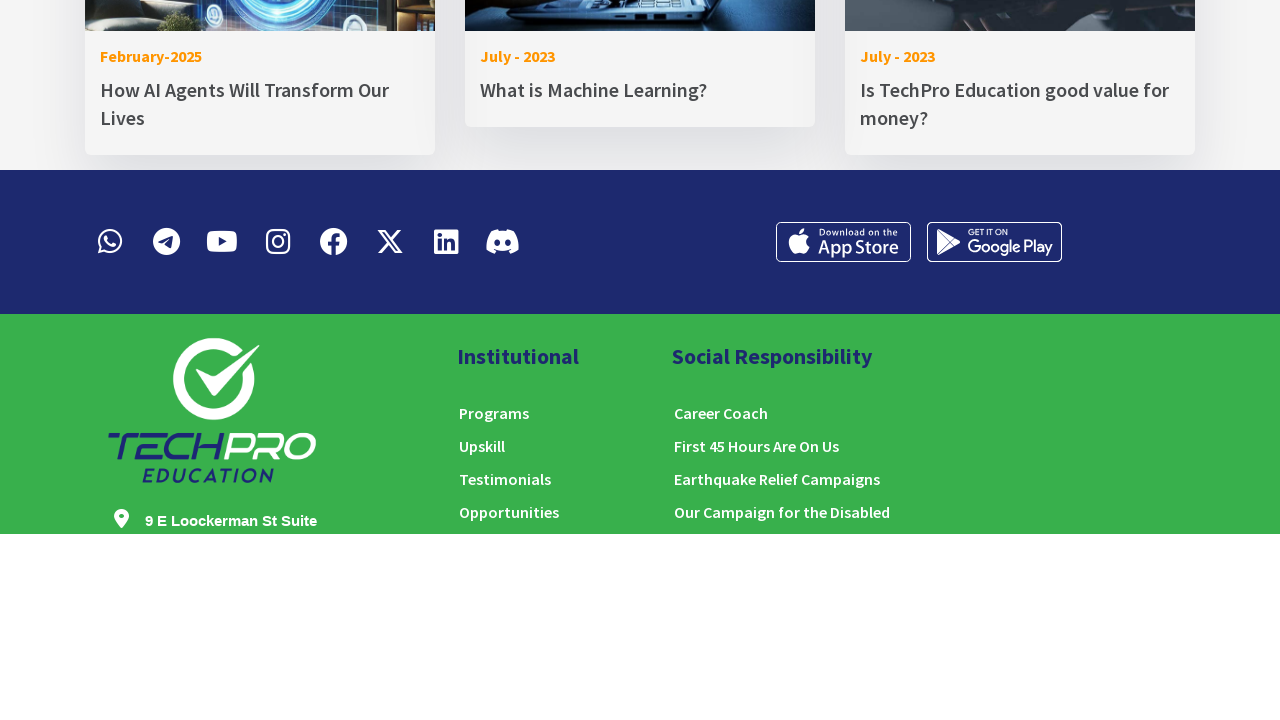

Waited 1 second after PAGE_UP
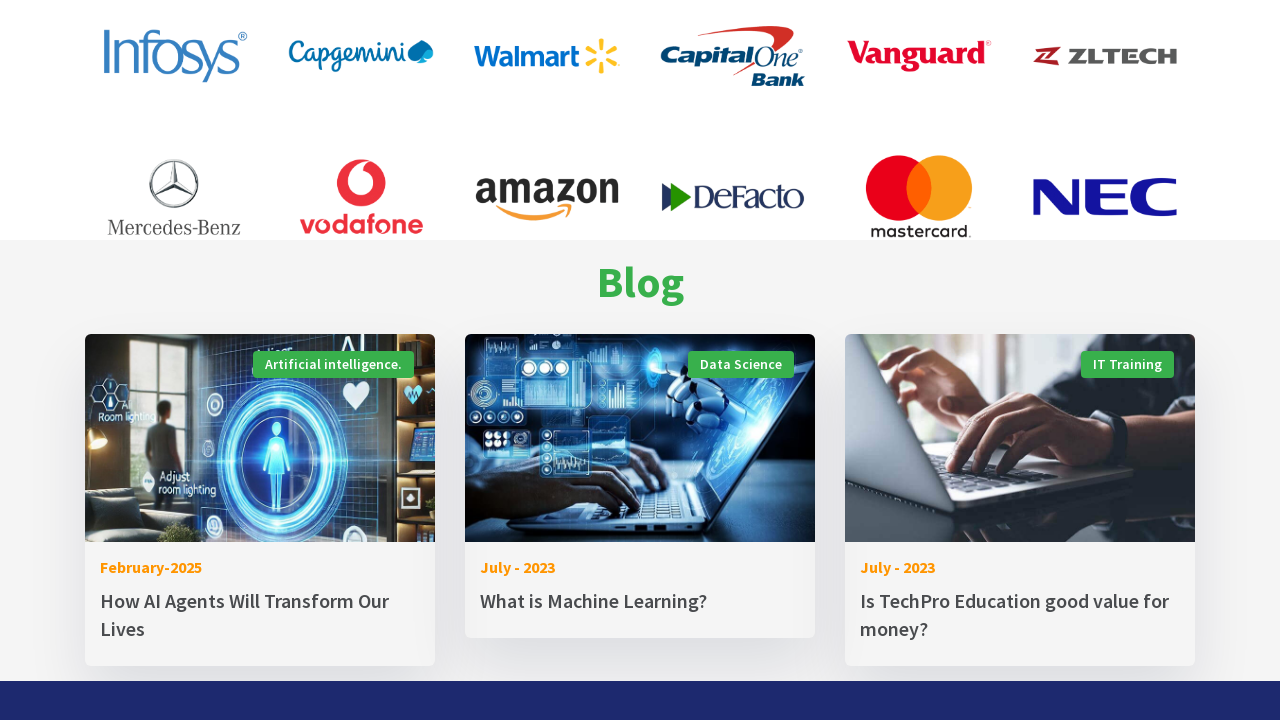

Pressed ARROW_UP key to scroll up slightly
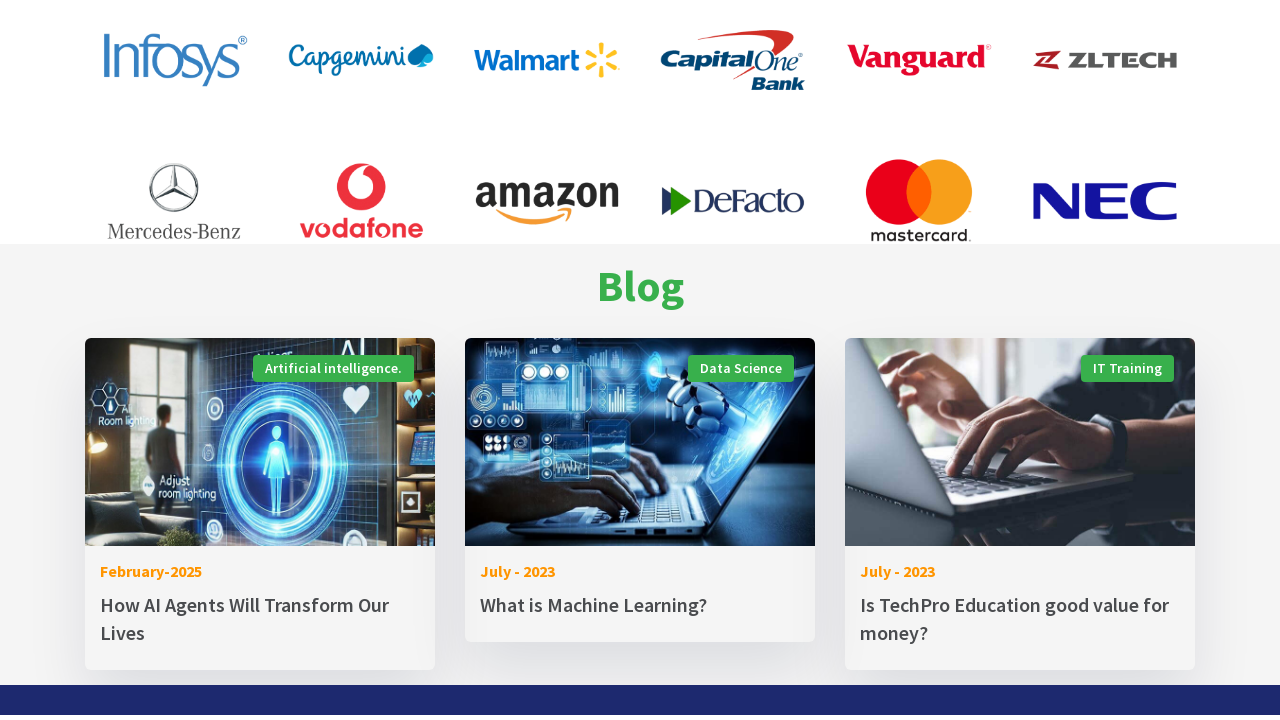

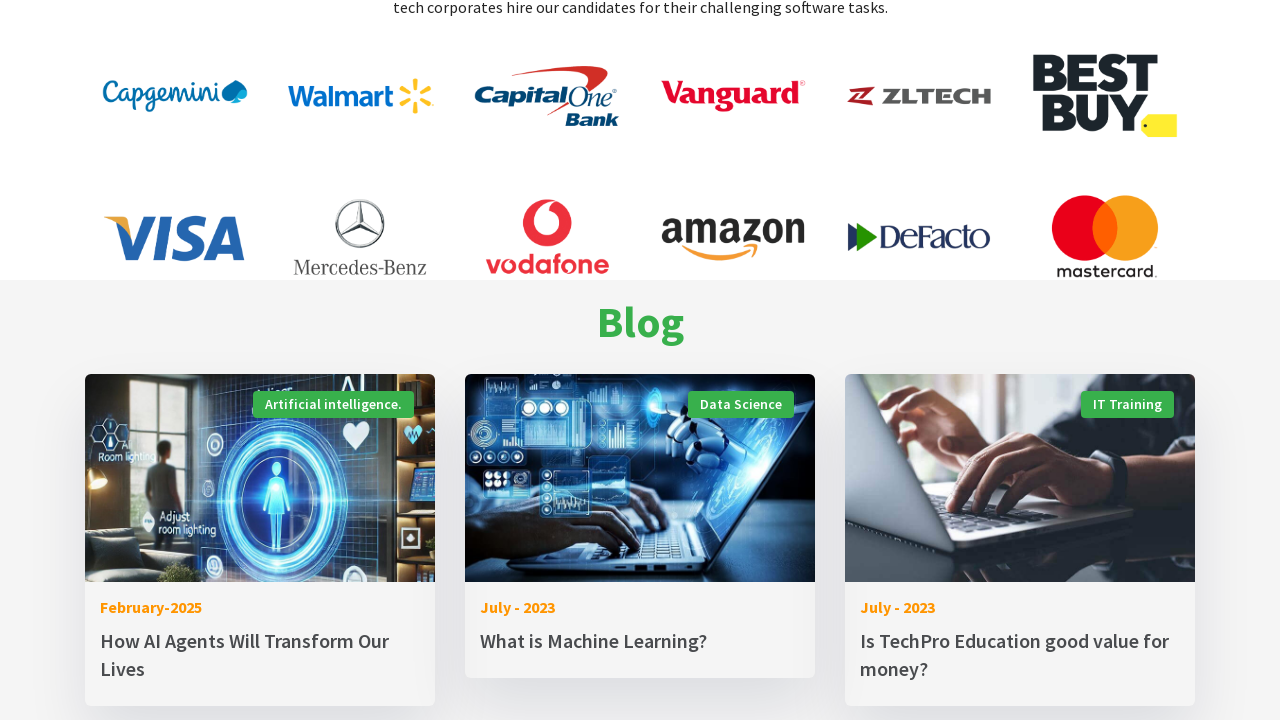